Tests browser navigation commands by clicking a home button, navigating back and forward through browser history, and refreshing the page

Starting URL: https://rahulshettyacademy.com/AutomationPractice/

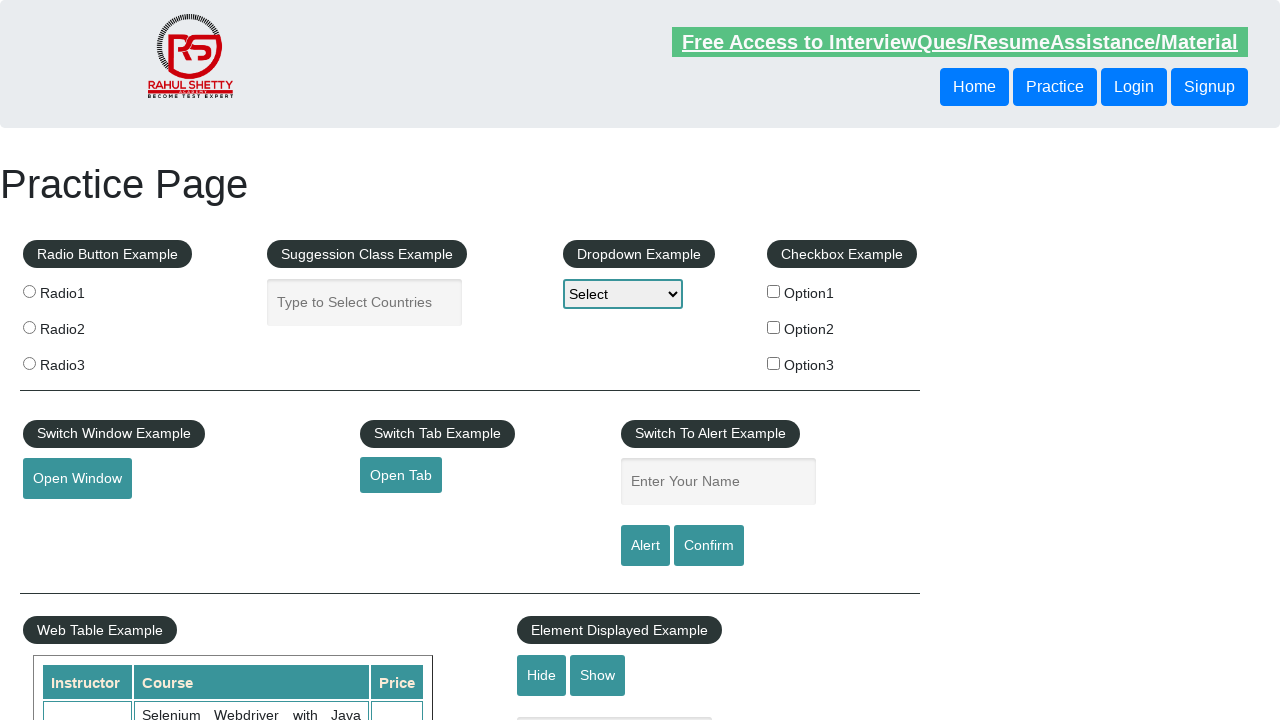

Clicked Home button to navigate to home page at (974, 87) on xpath=//button[normalize-space()='Home']
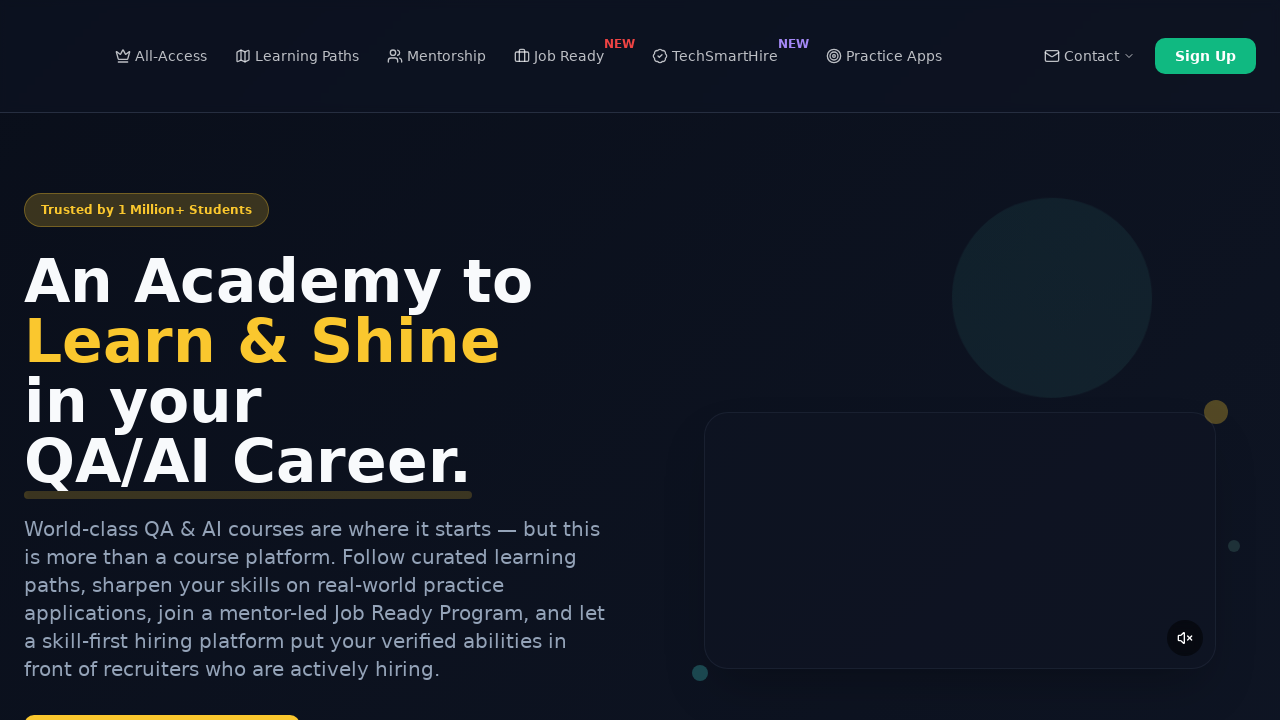

Navigation to home page completed
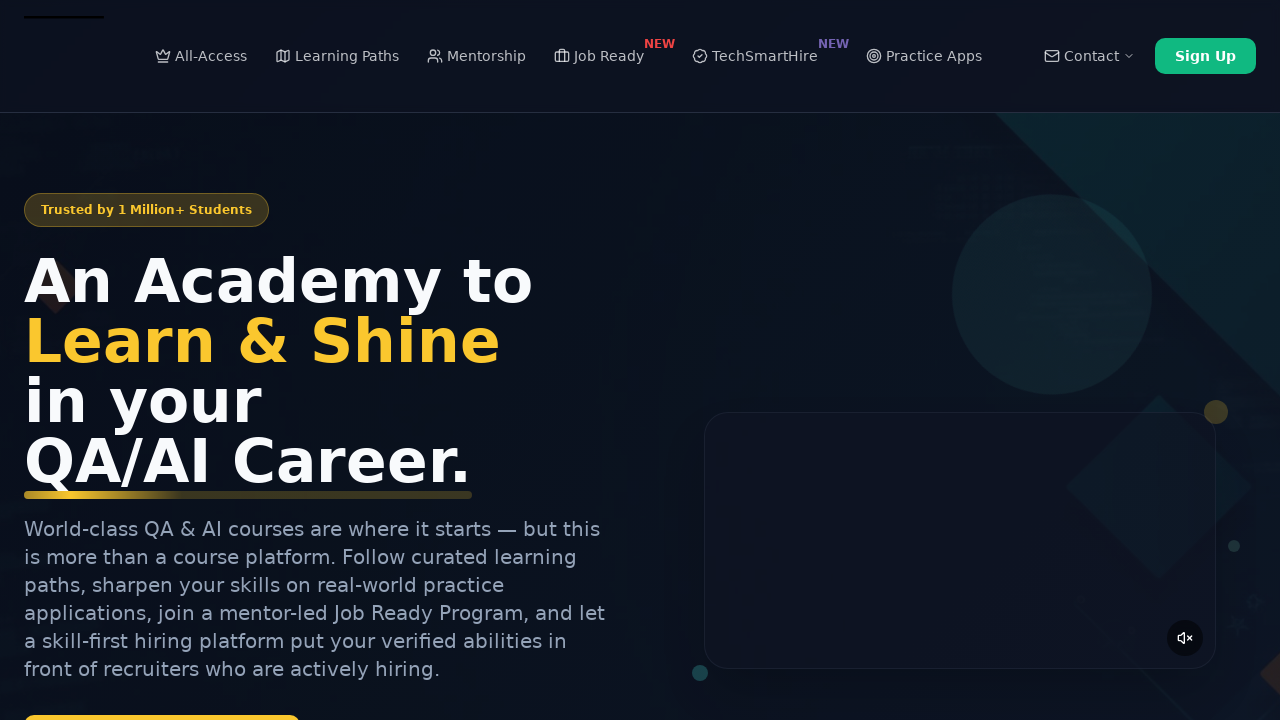

Navigated back to the Practice page using browser back button
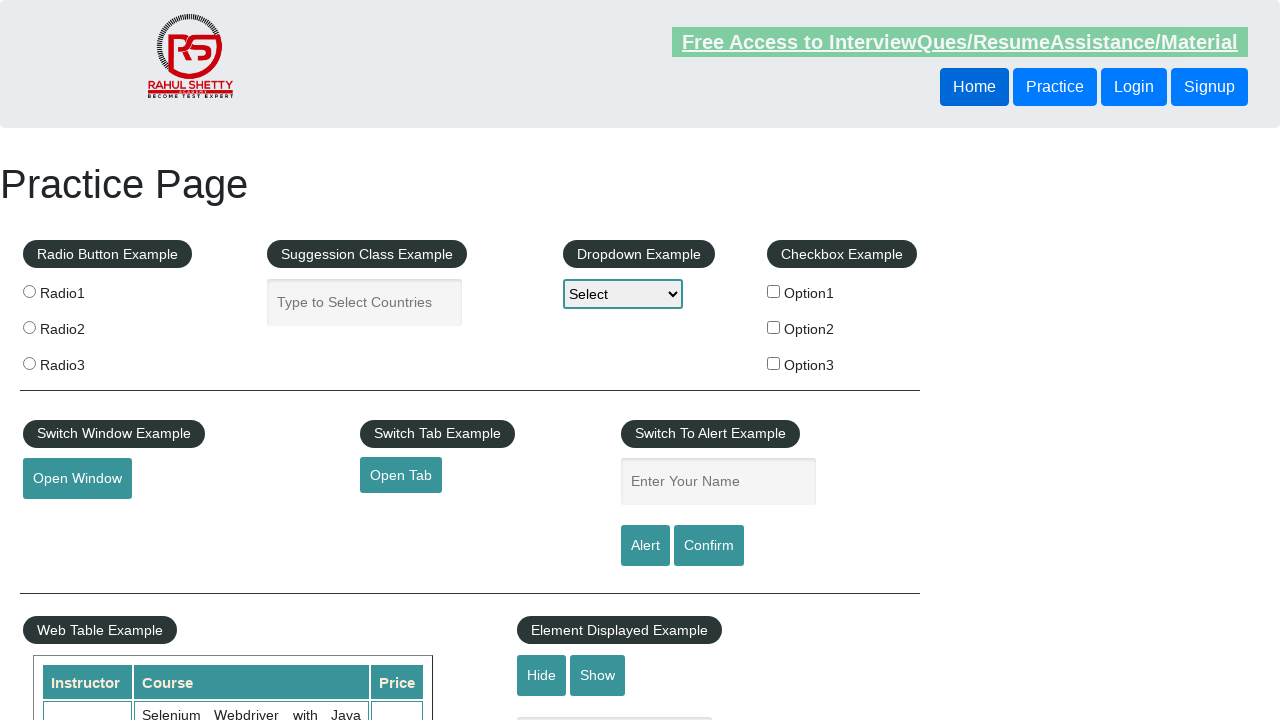

Navigation back to Practice page completed
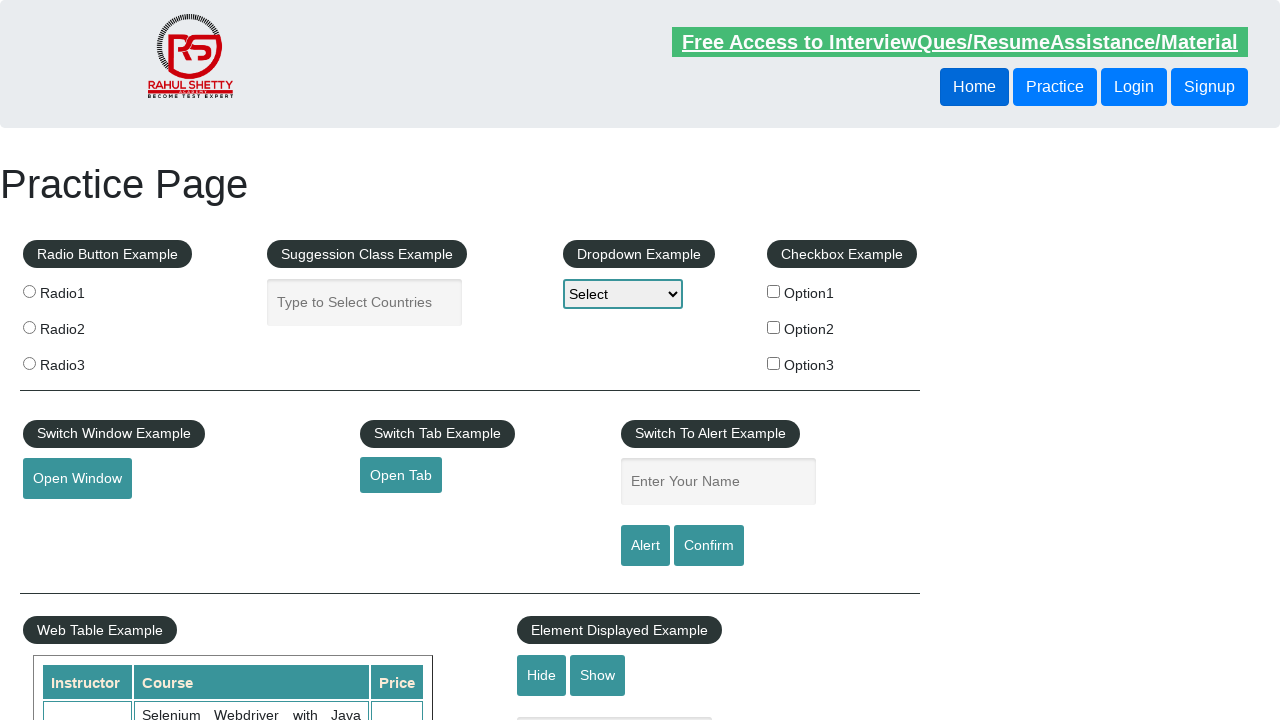

Navigated forward to Home page using browser forward button
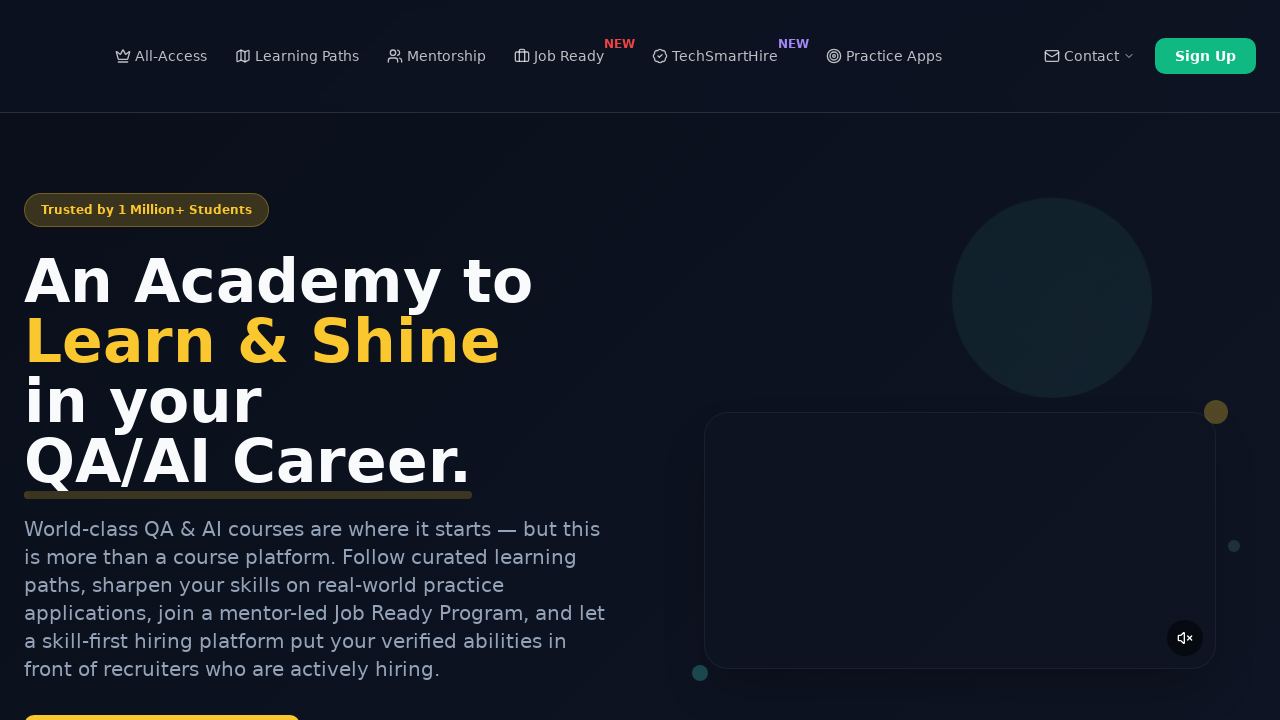

Navigation forward to Home page completed
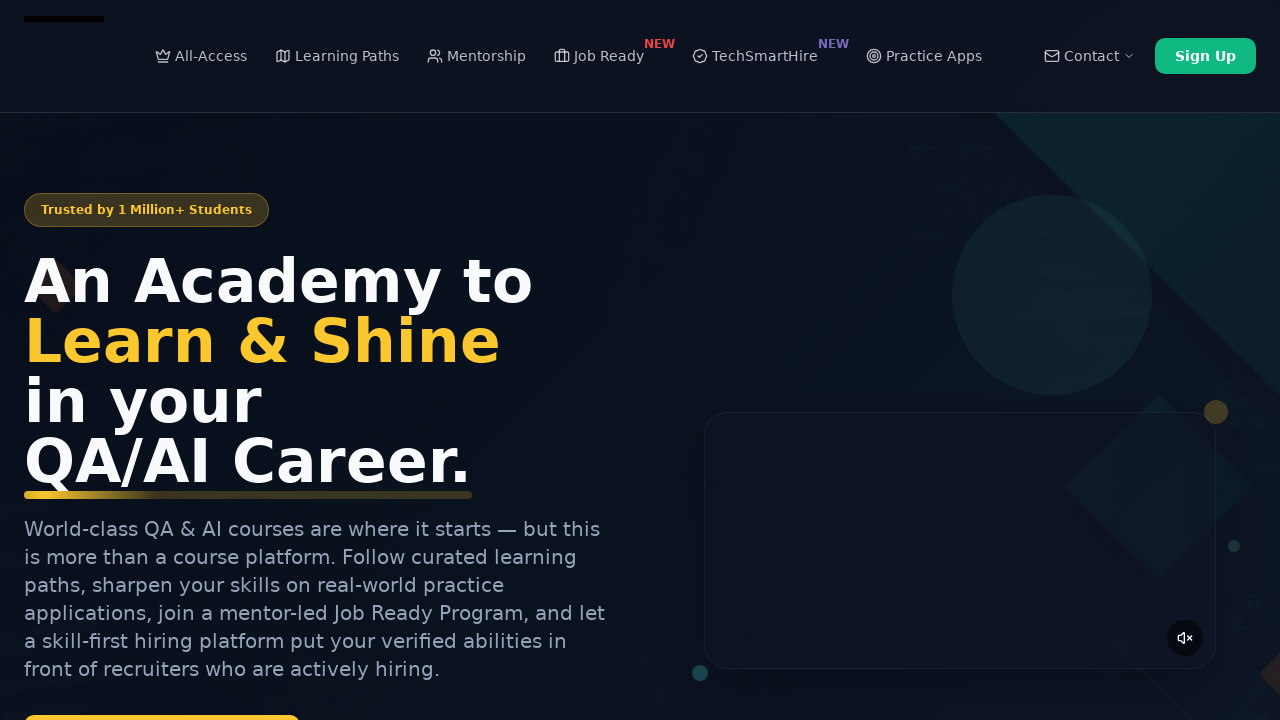

Navigated directly to https://rahulshettyacademy.com/AutomationPractice/
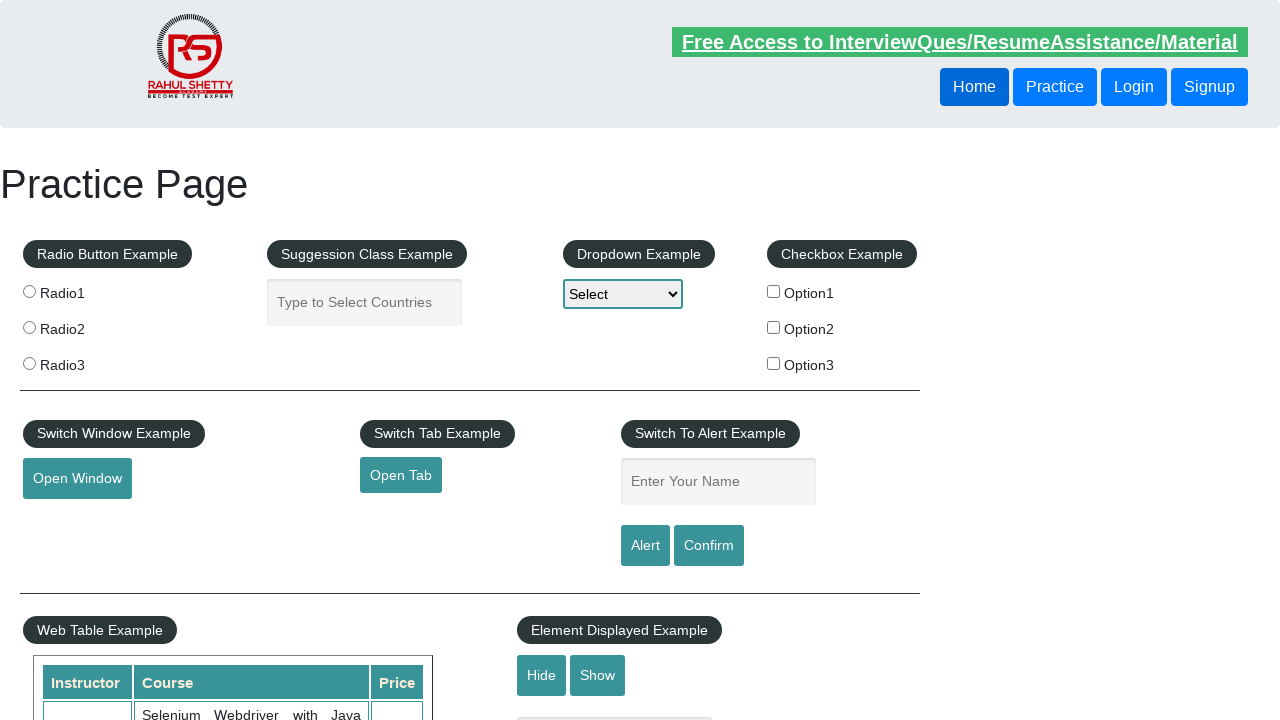

Refreshed the page
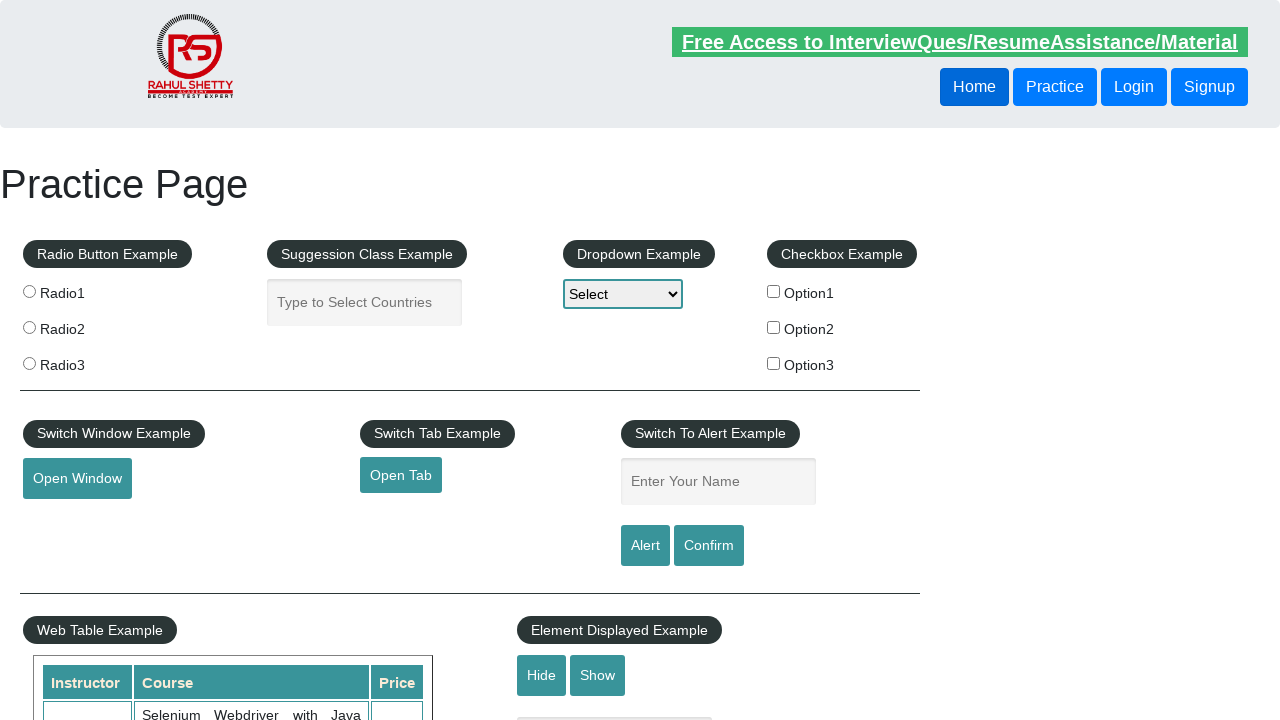

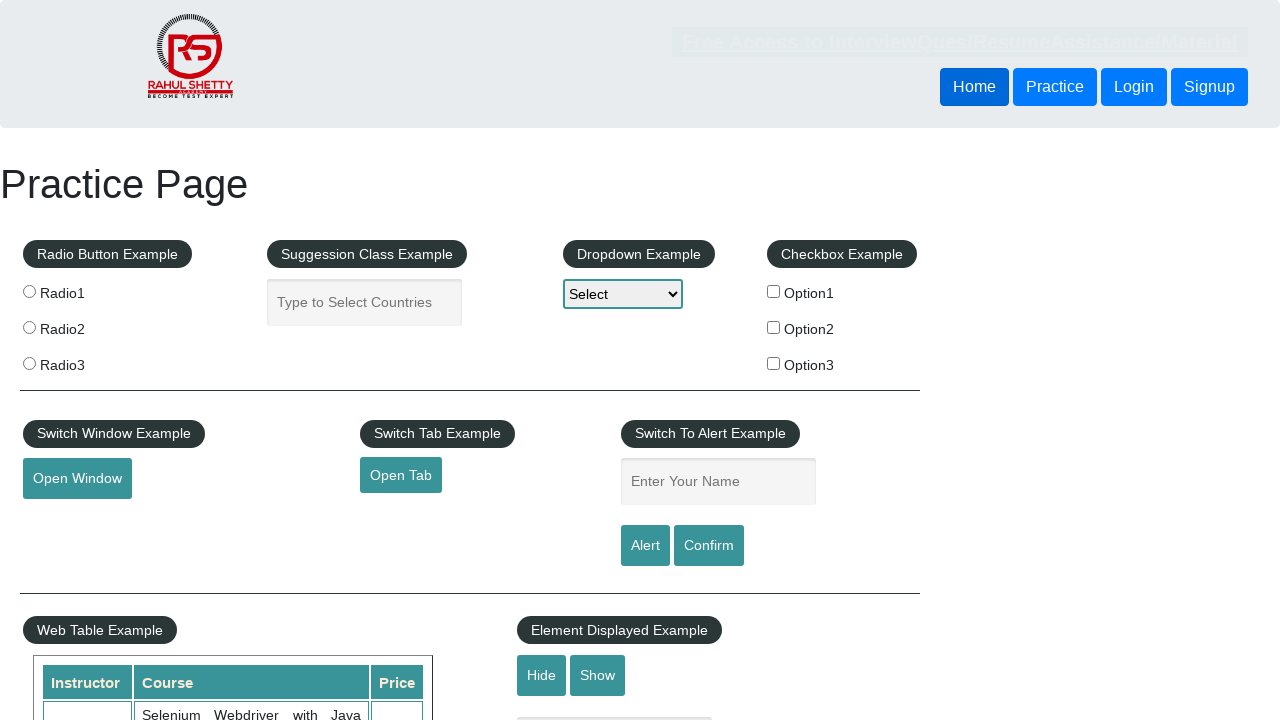